Tests table sorting functionality by clicking on a column header and verifying that the table data is sorted correctly

Starting URL: https://rahulshettyacademy.com/seleniumPractise/#/offers

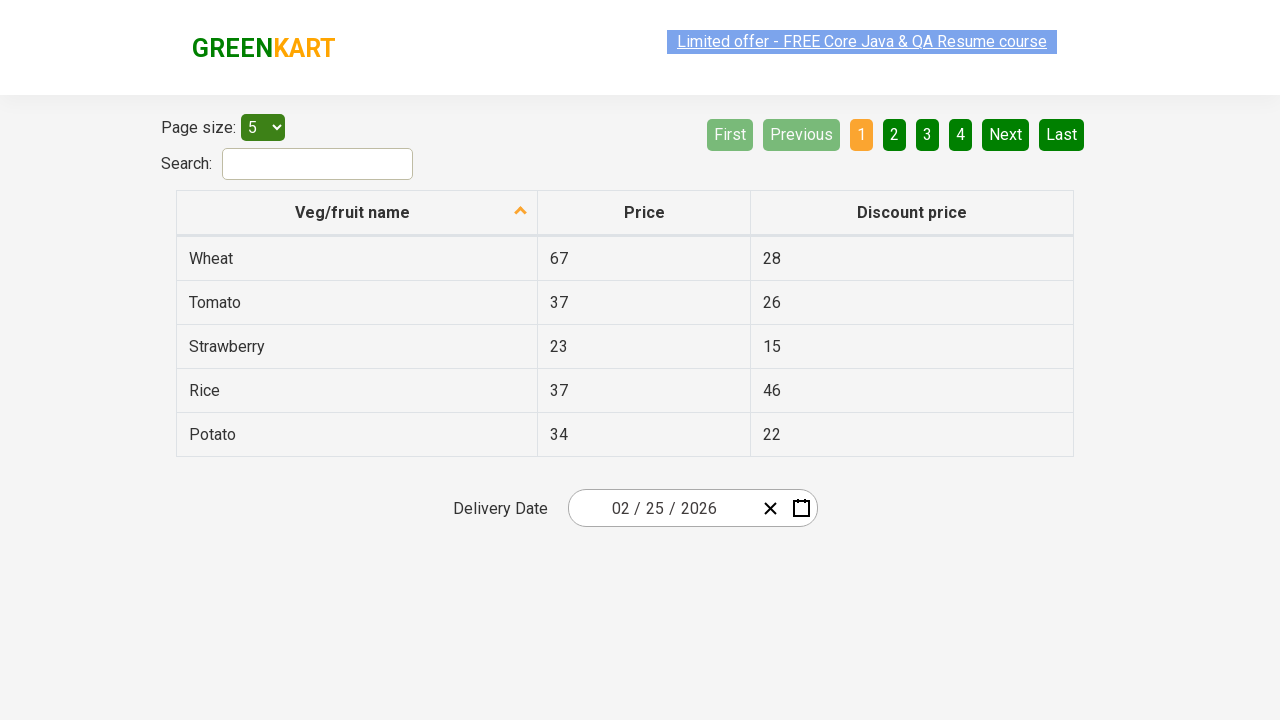

Clicked first column header to sort table at (357, 213) on xpath=//tr//th[1]
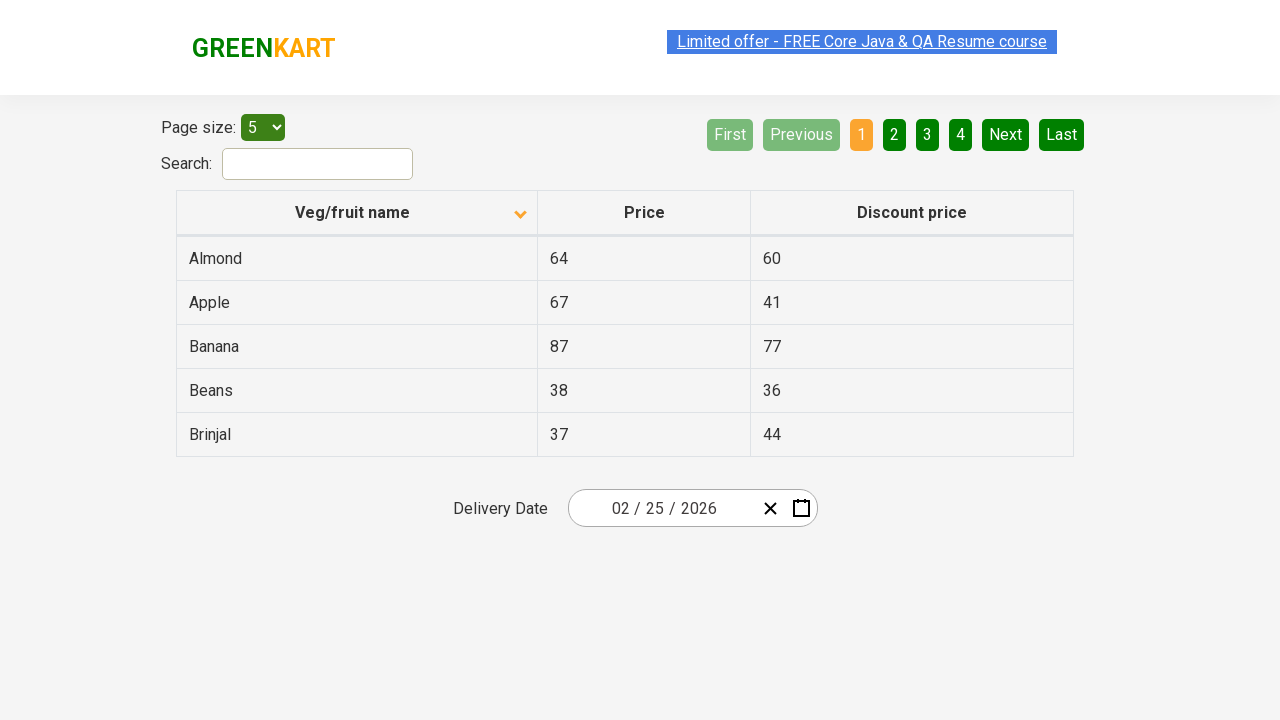

Waited for table sorting to complete
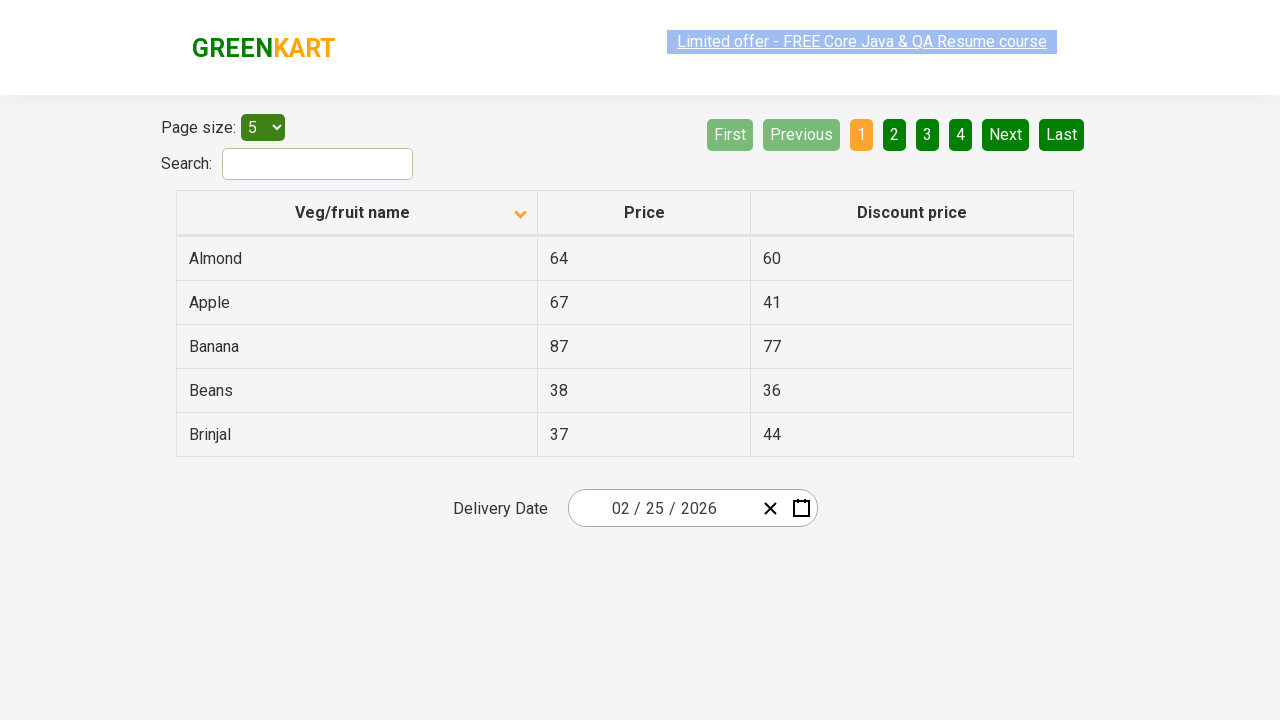

Retrieved all first column elements from sorted table
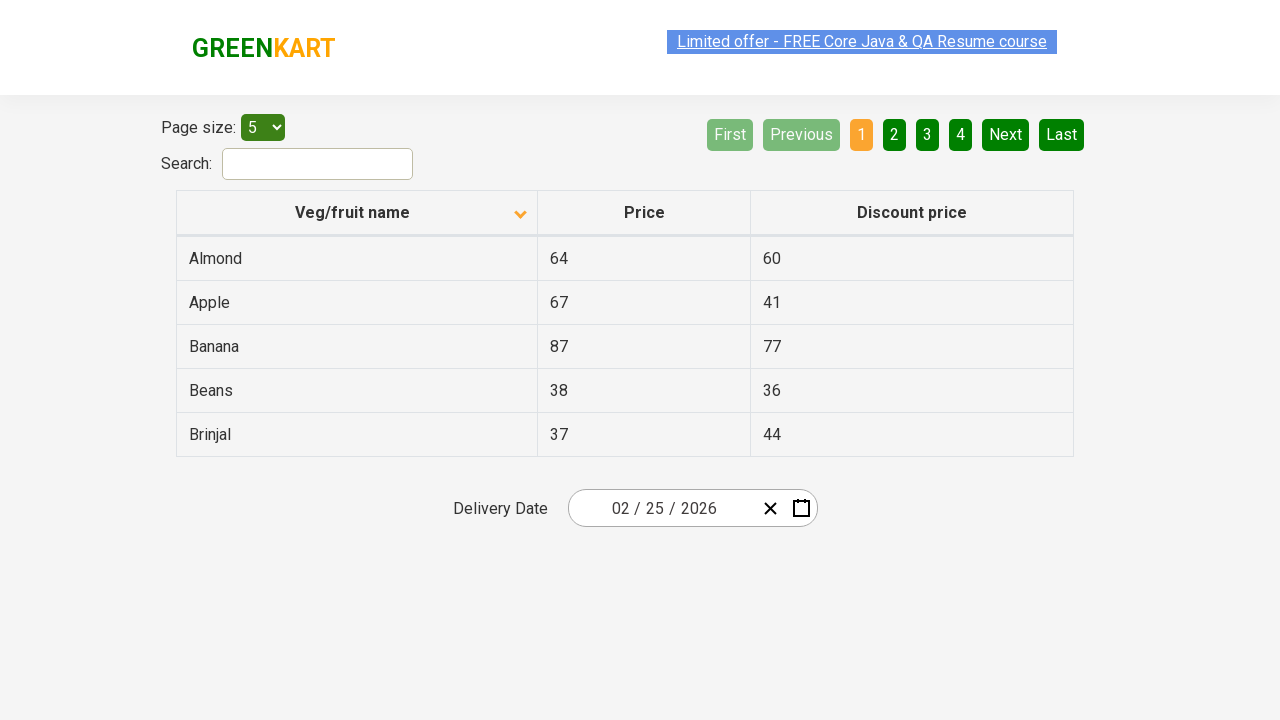

Extracted text content from first column elements
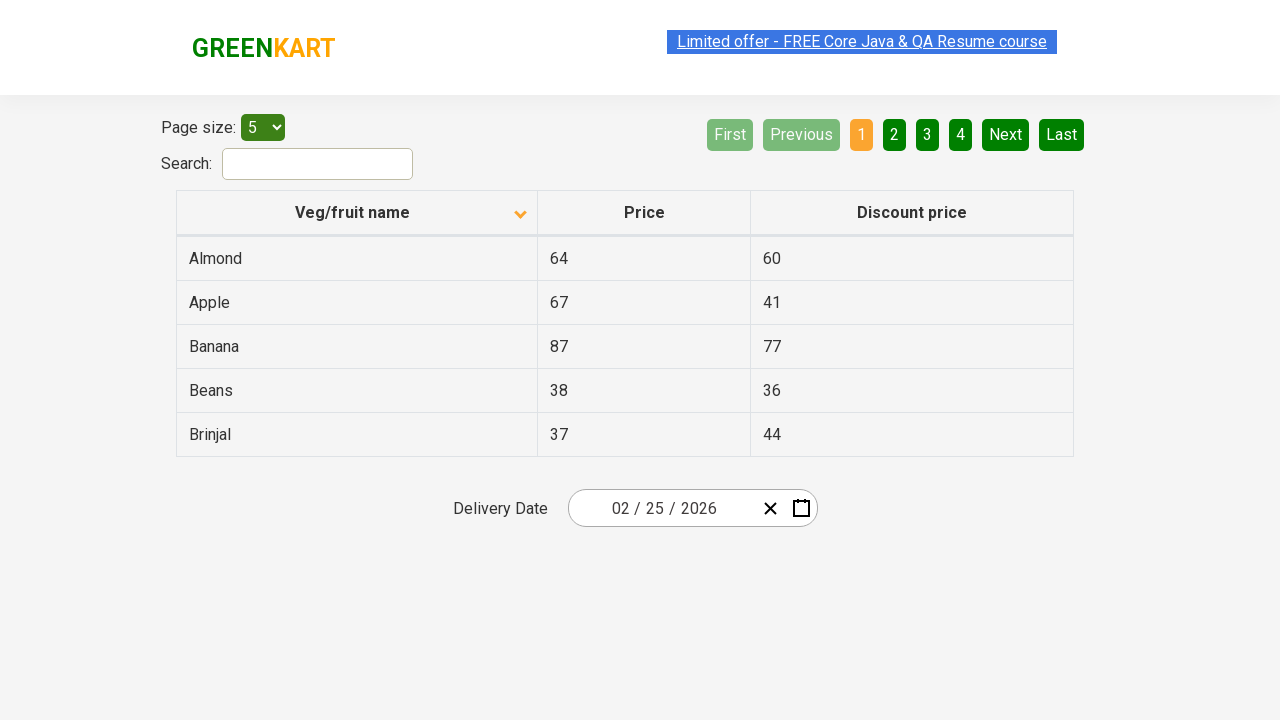

Created expected sorted values list
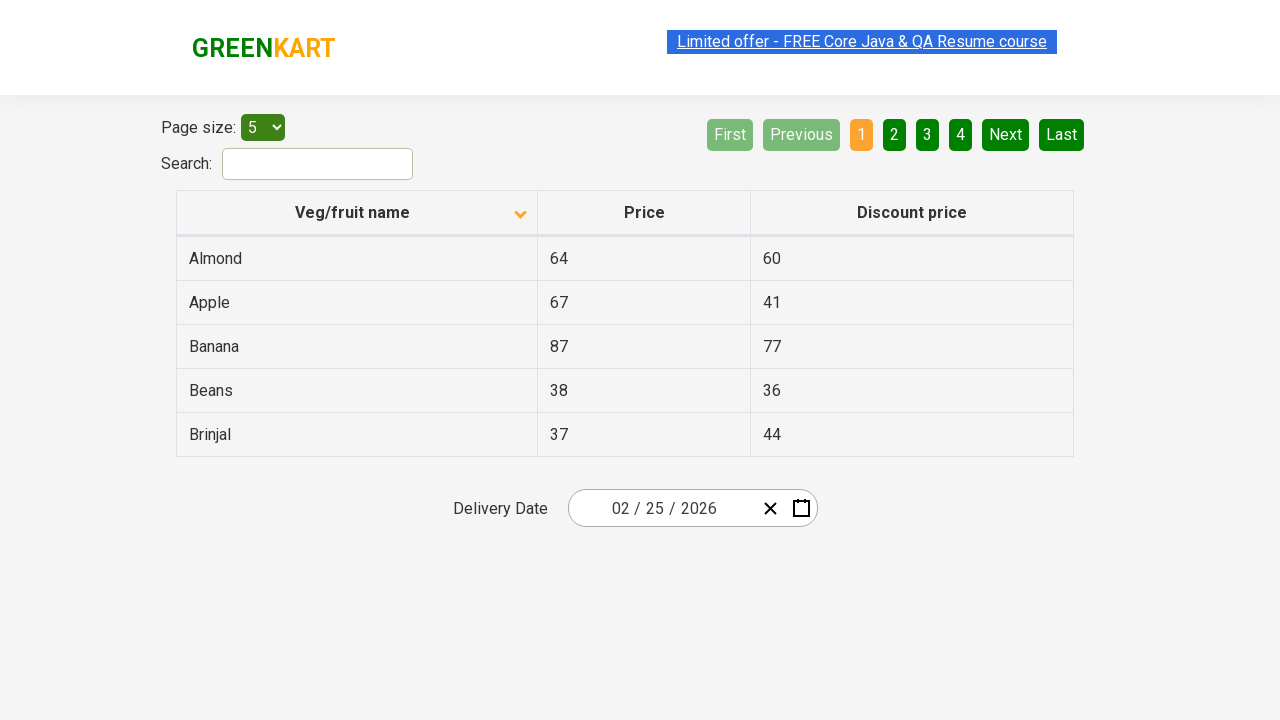

Verified that table is sorted correctly in ascending order
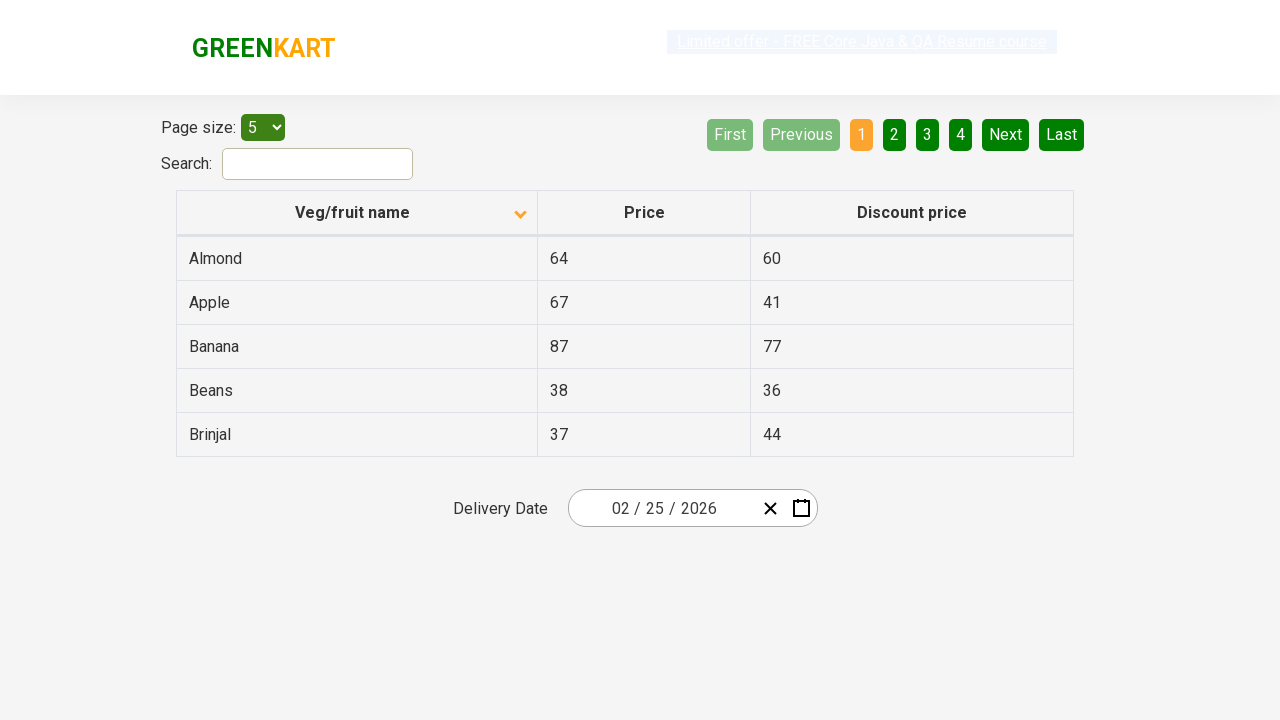

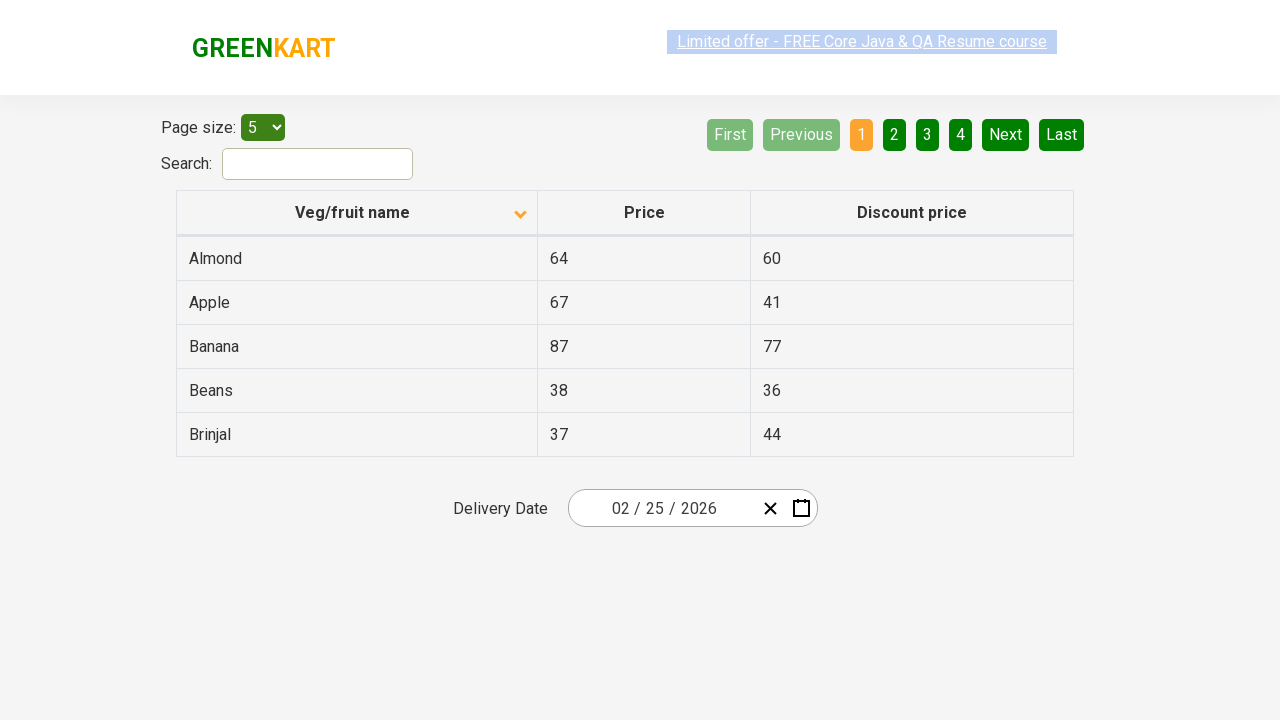